Tests the Erail train search functionality by entering departure and destination stations, disabling date selection, and verifying train results are displayed

Starting URL: https://erail.in/

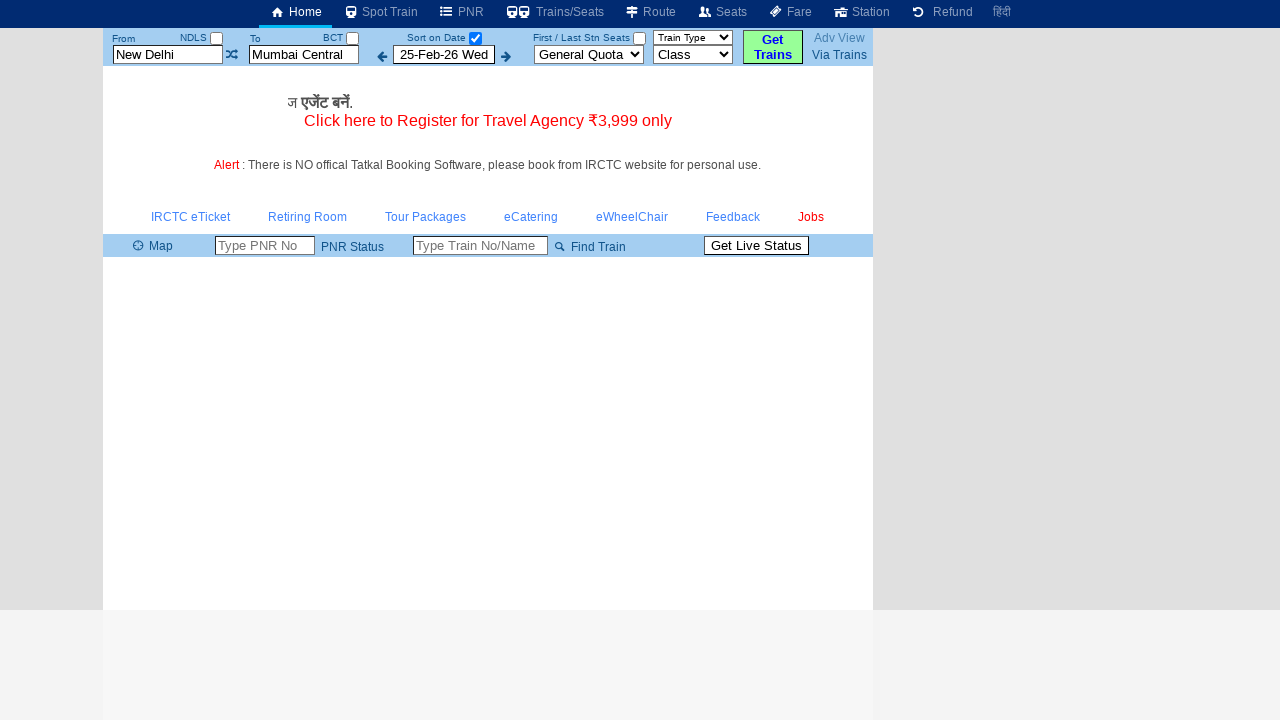

Cleared departure station field on #txtStationFrom
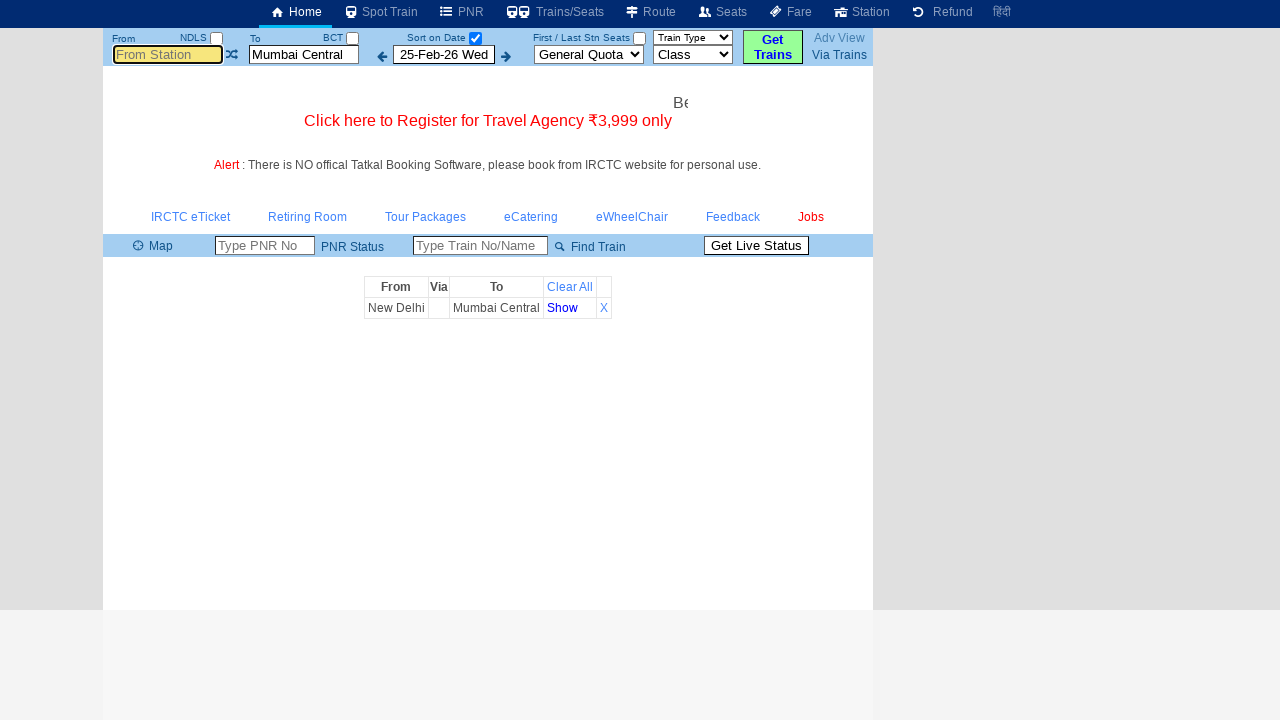

Entered 'MAS' in departure station field on #txtStationFrom
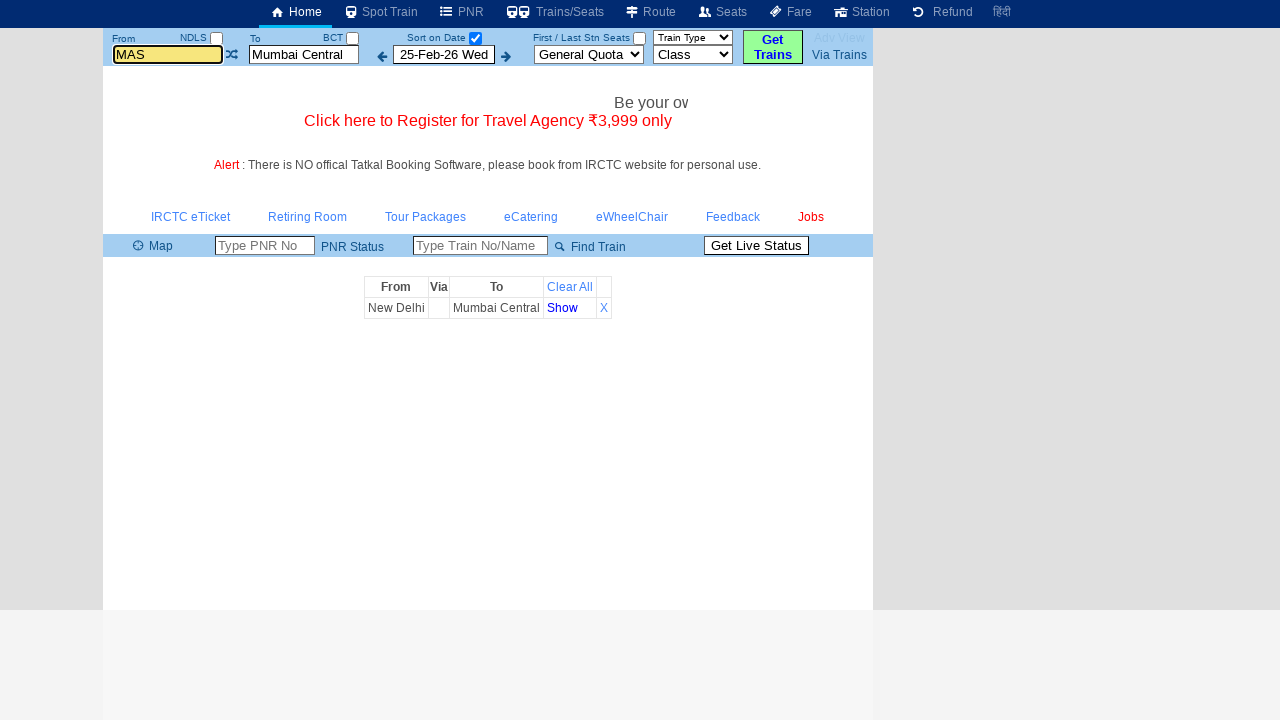

Pressed Enter to confirm departure station on #txtStationFrom
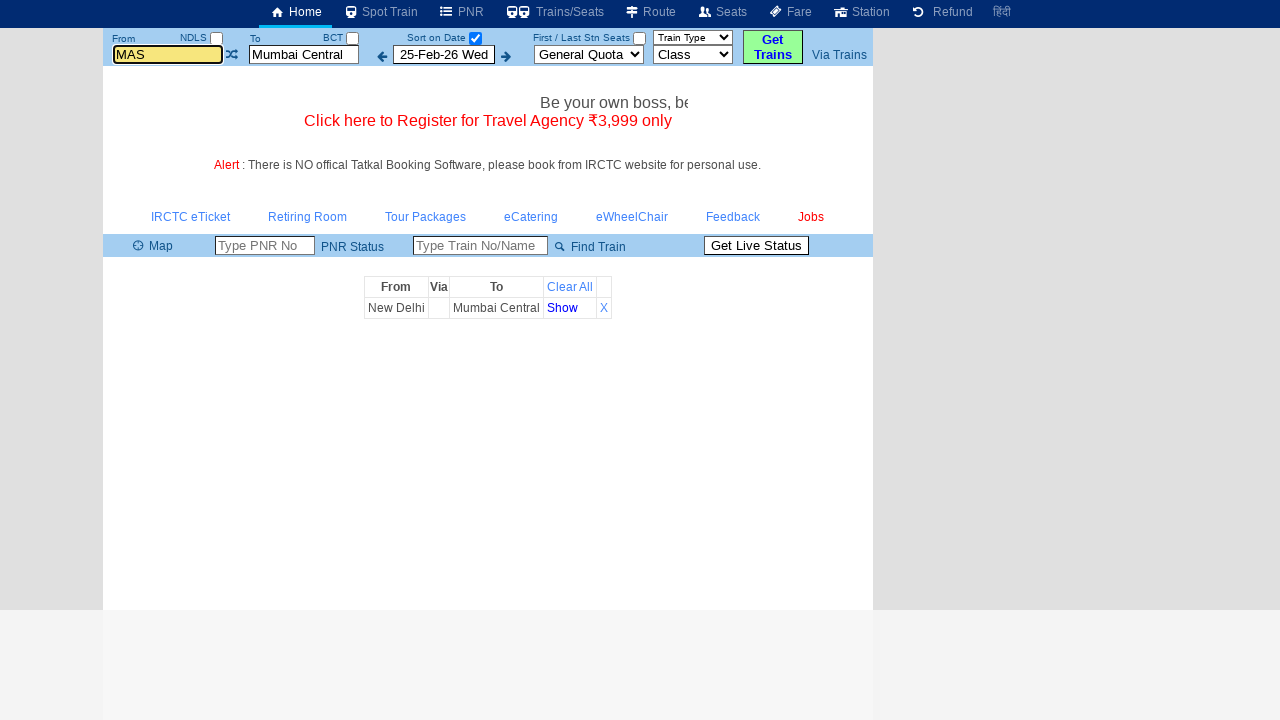

Cleared destination station field on #txtStationTo
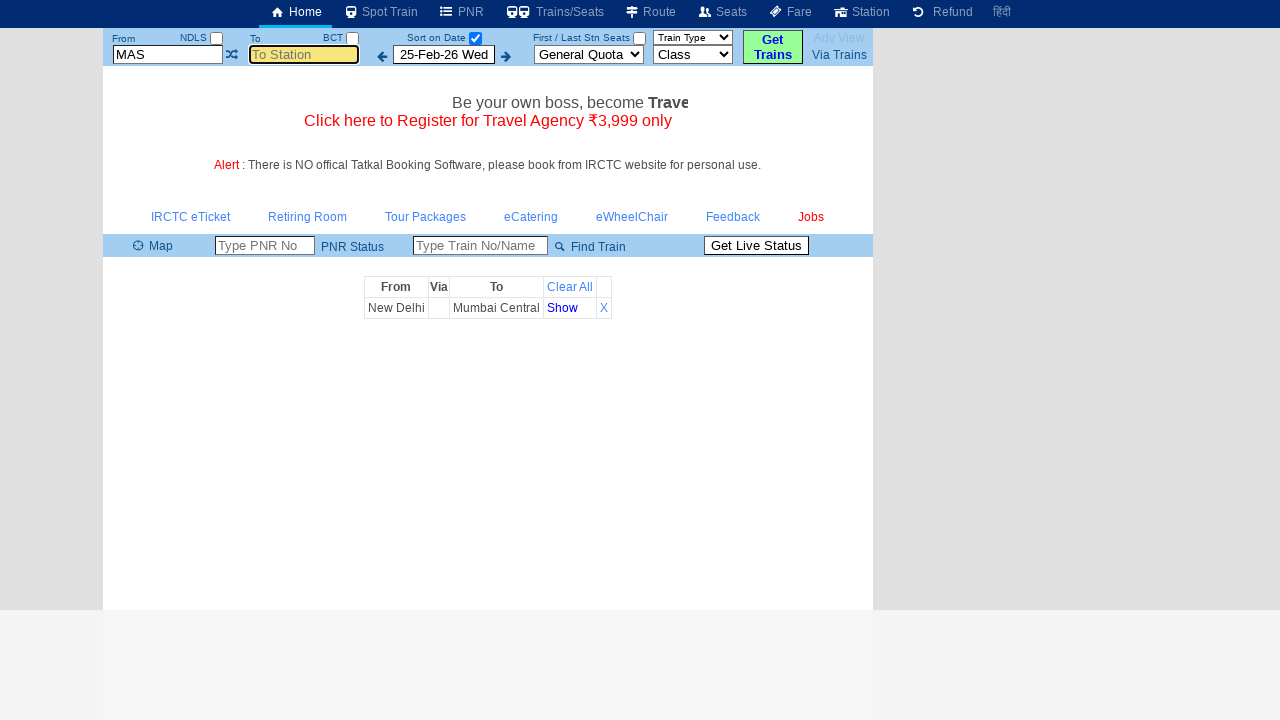

Entered 'MDU' in destination station field on #txtStationTo
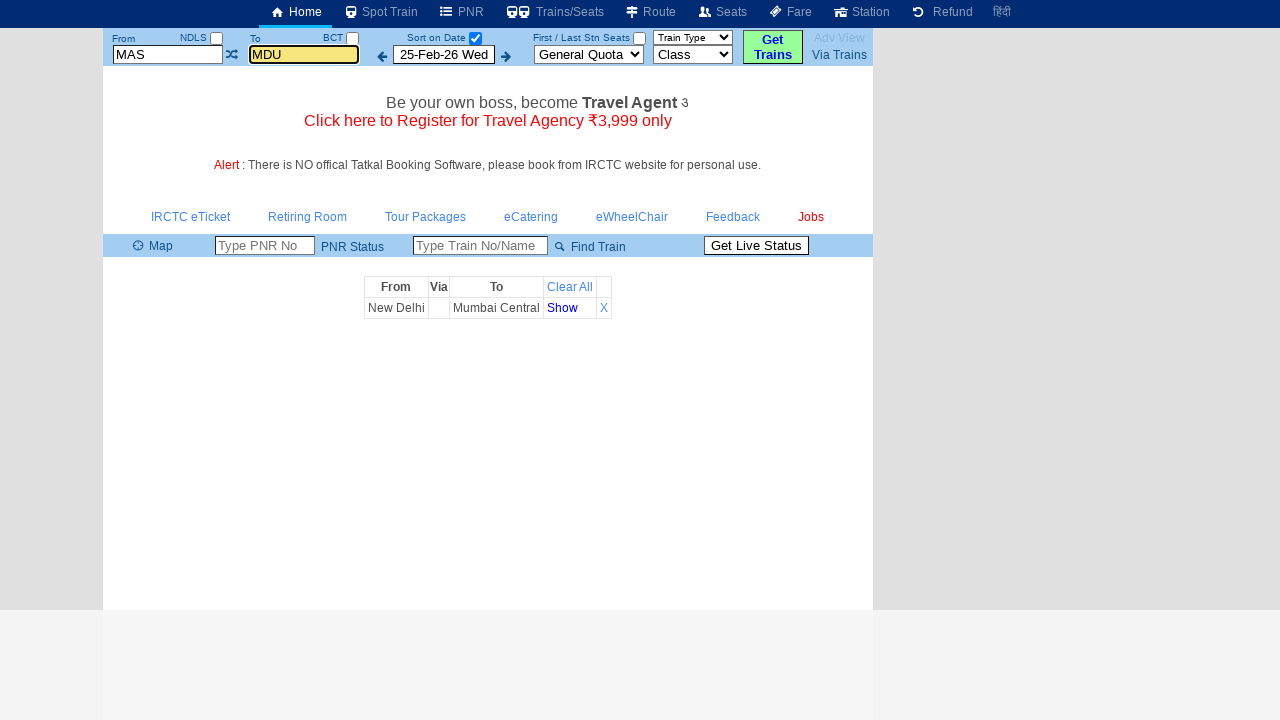

Pressed Enter to confirm destination station on #txtStationTo
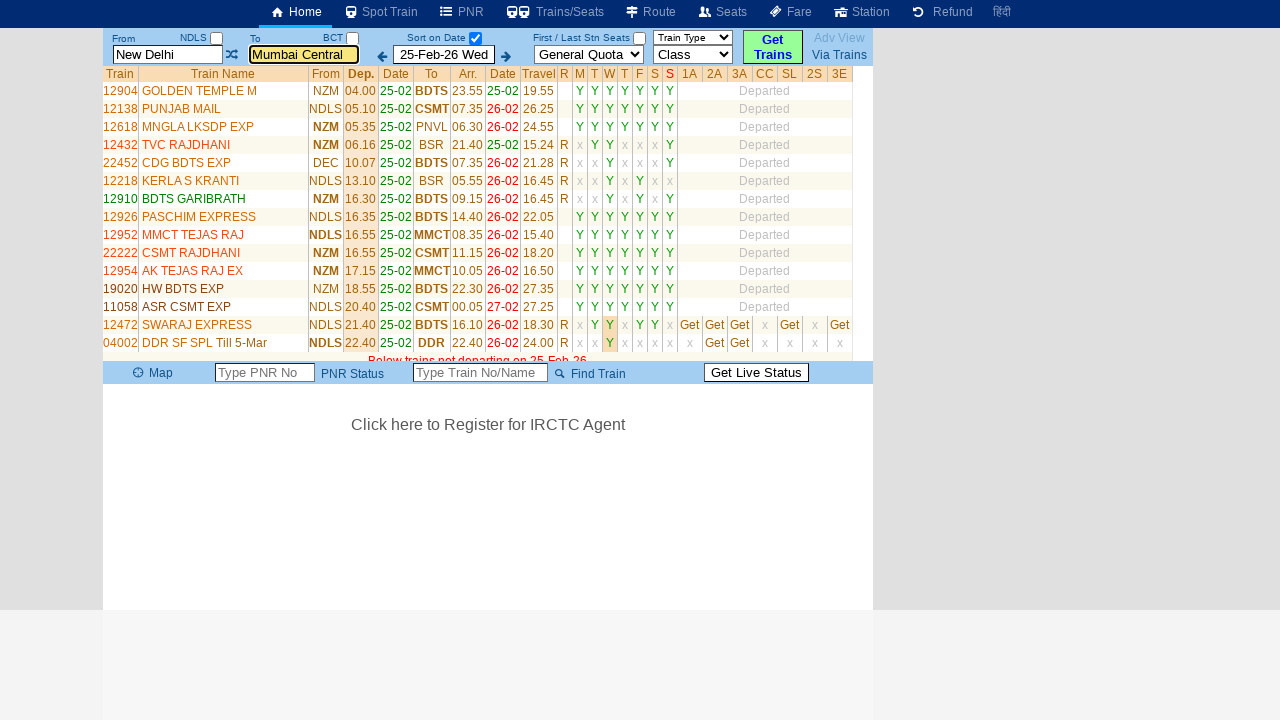

Clicked checkbox to disable date selection at (475, 38) on #chkSelectDateOnly
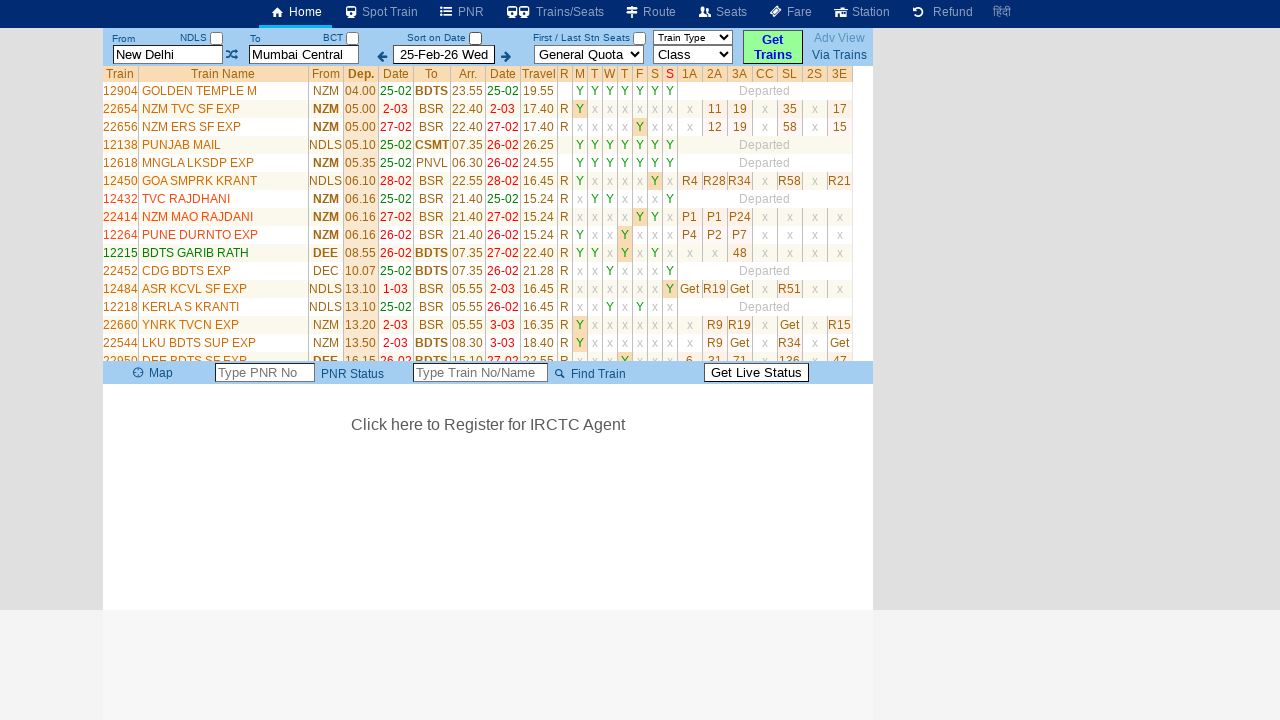

Train list table loaded
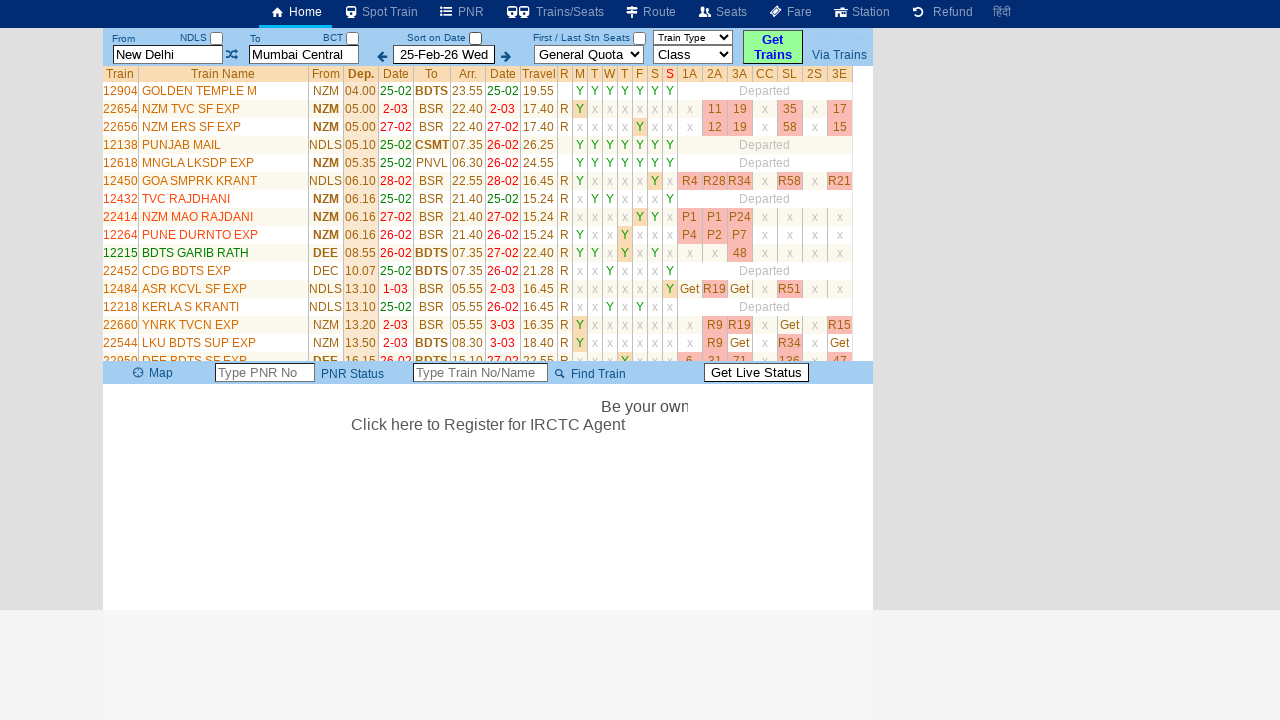

Retrieved 34 train elements from results
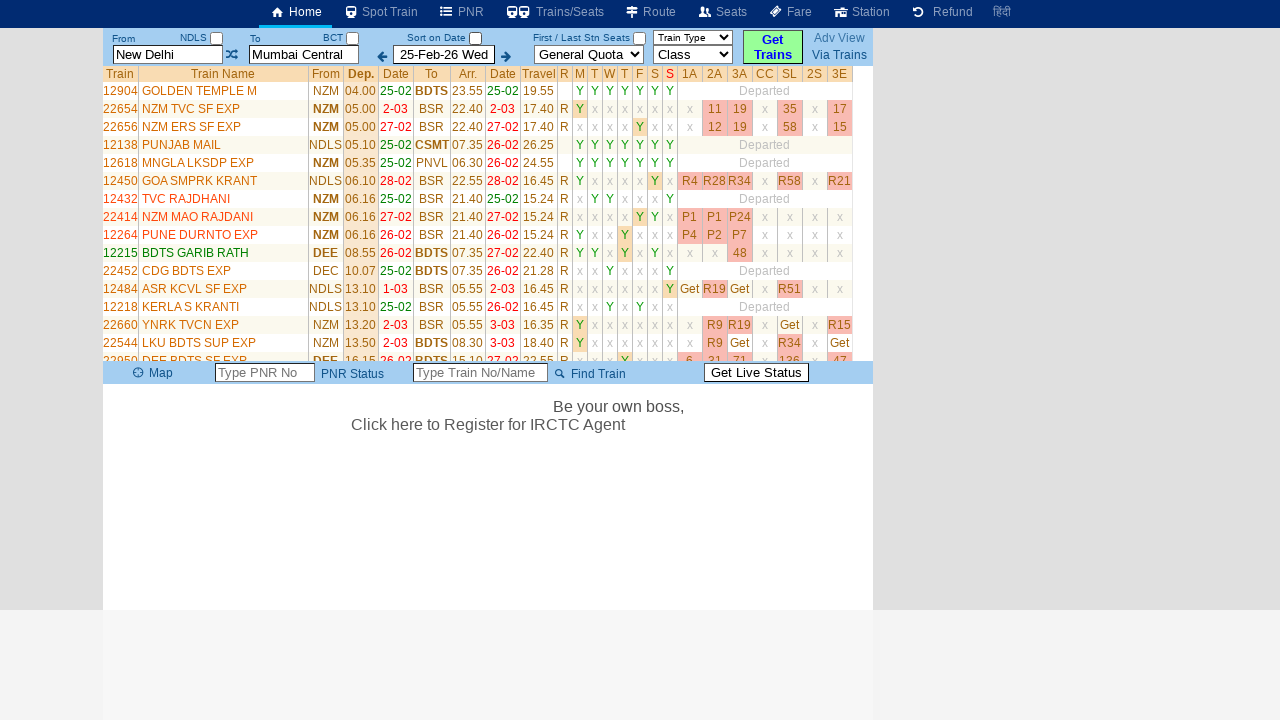

Verified that train results are displayed (assertion passed)
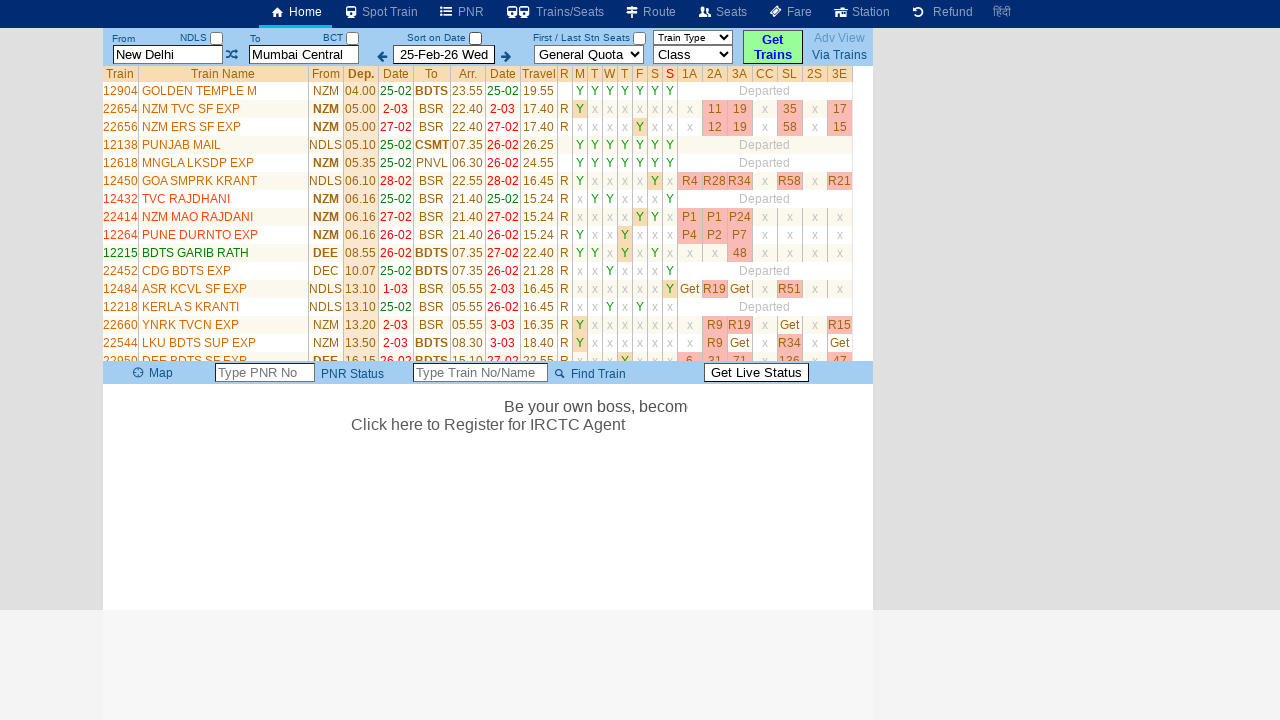

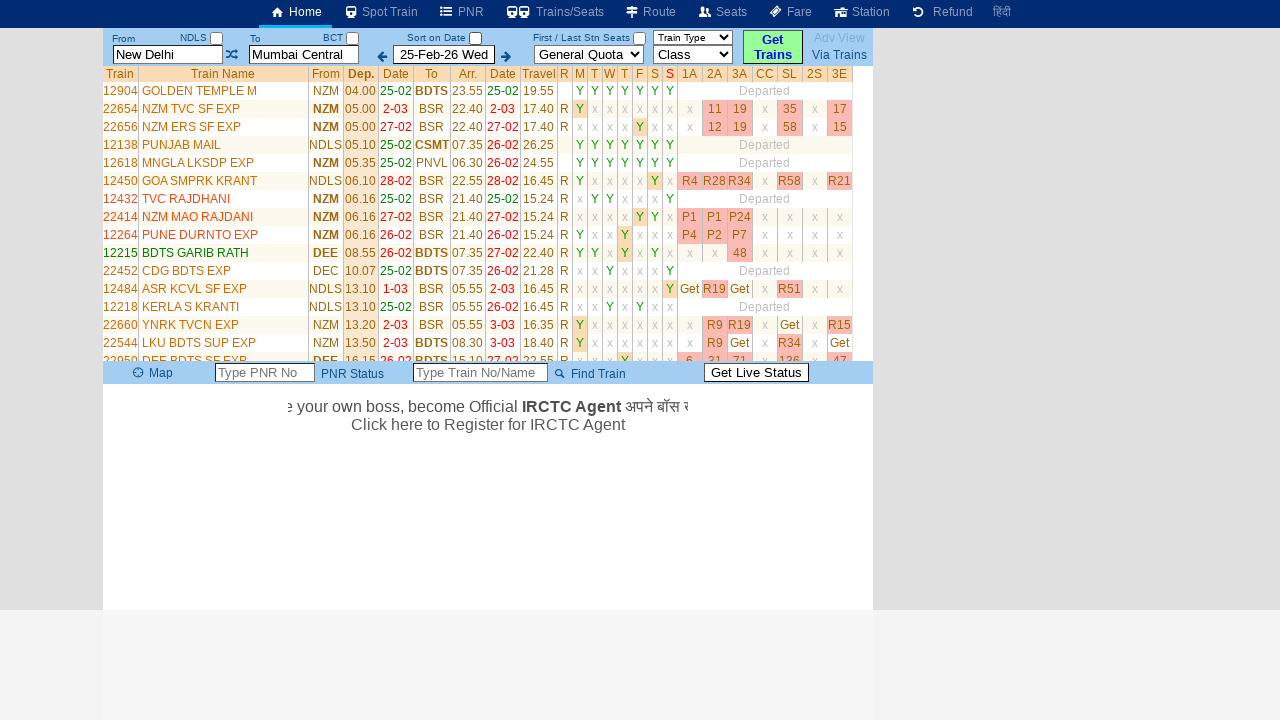